Tests dynamic loading with multiple wait conditions - waiting for element visibility, loading indicator invisibility, and text verification

Starting URL: https://automationfc.github.io/dynamic-loading/

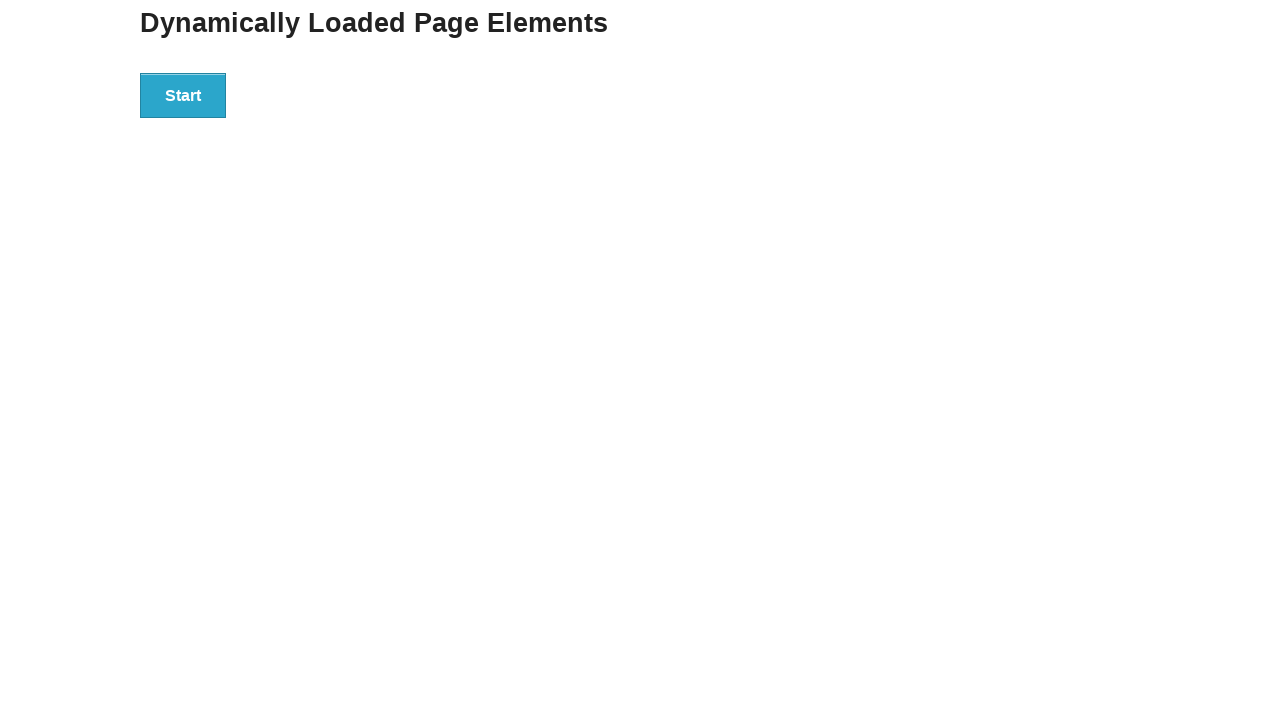

Clicked the Start button to initiate dynamic loading at (183, 95) on xpath=//button[text()='Start']
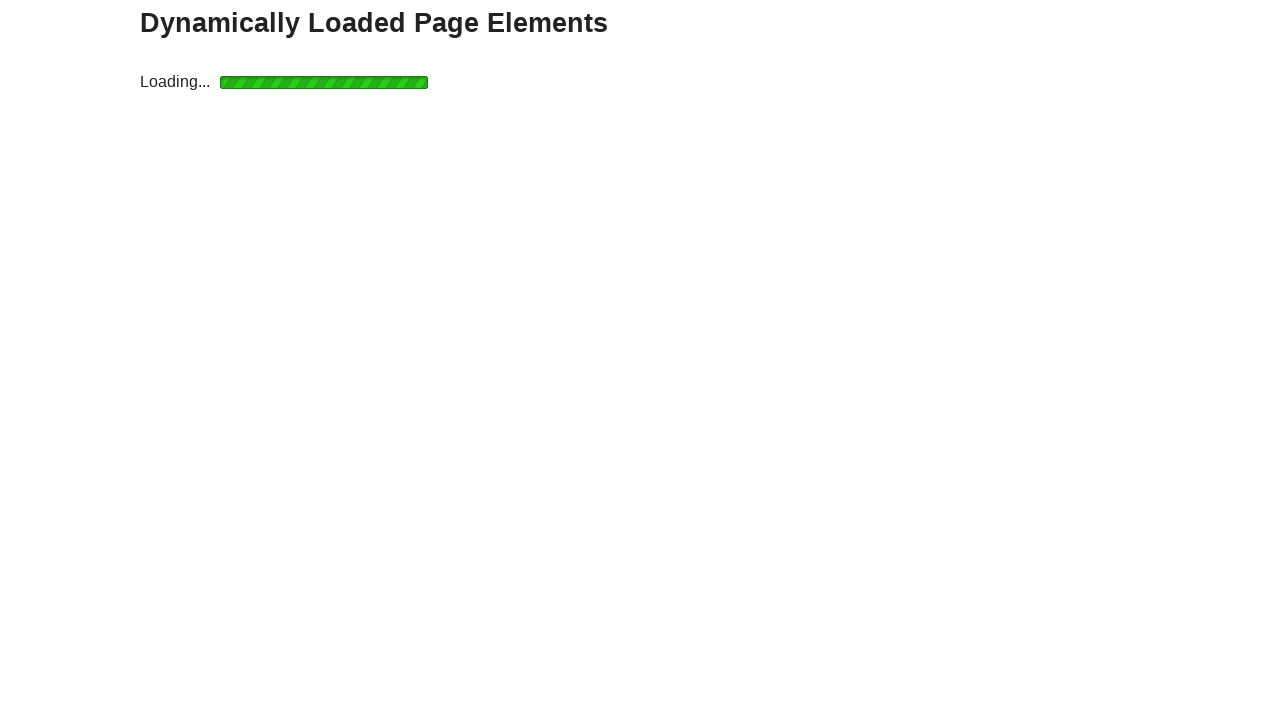

Waited for finish text element to become visible
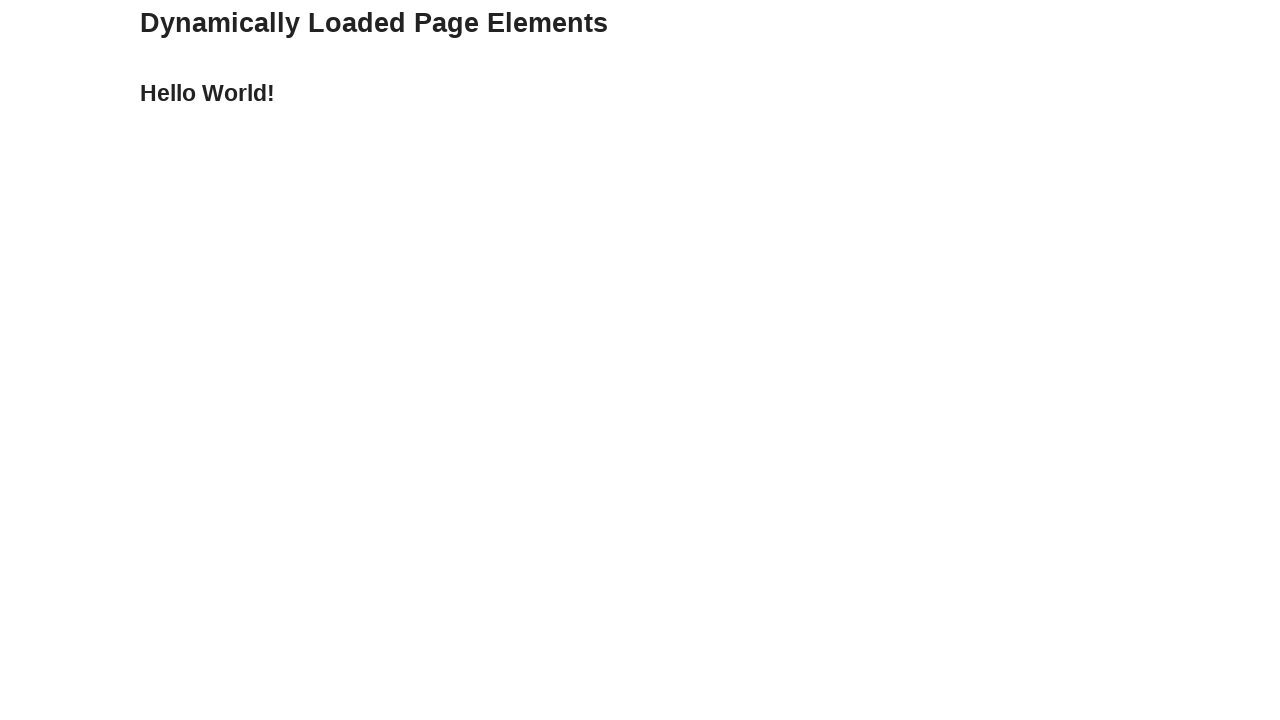

Waited for loading indicator to disappear
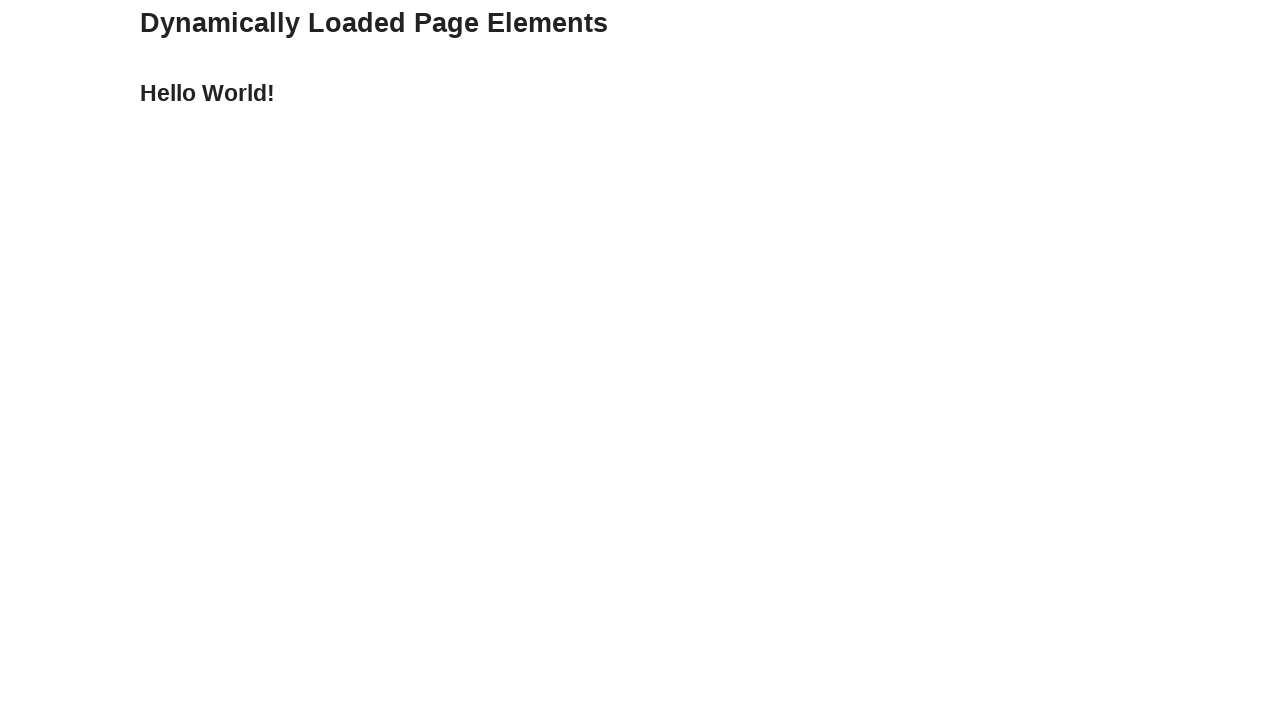

Verified that finish text content equals 'Hello World!'
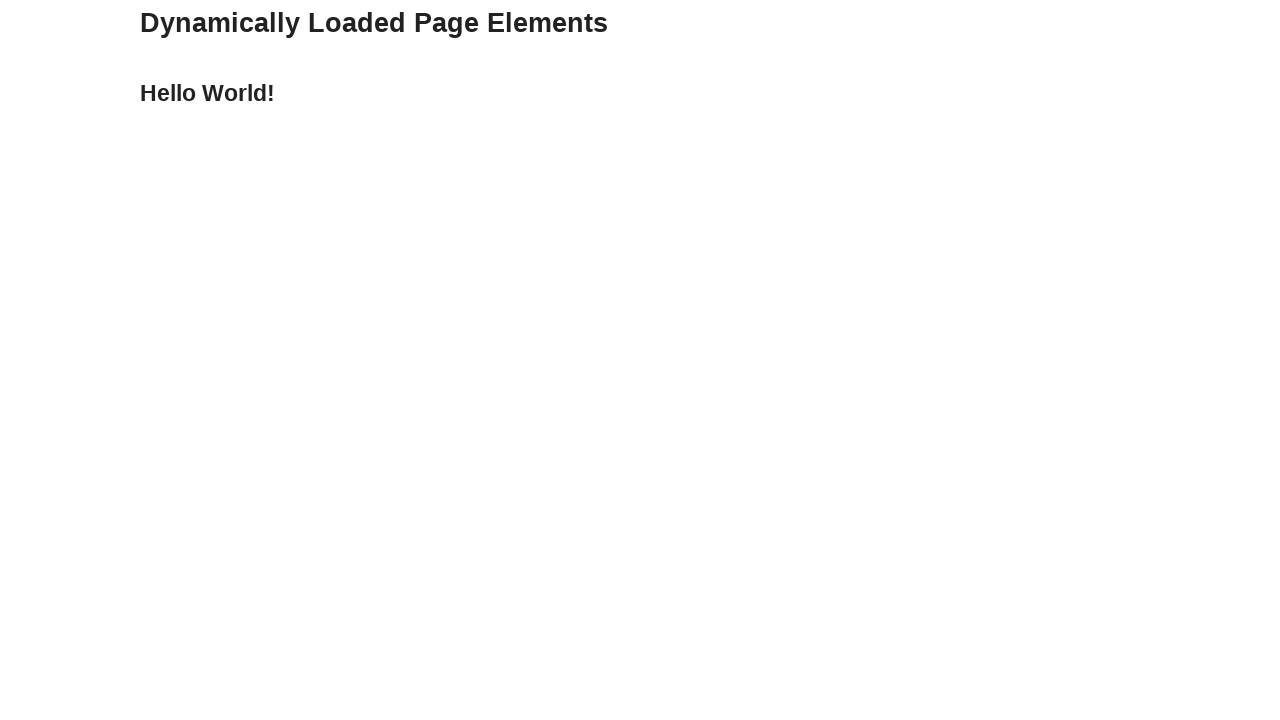

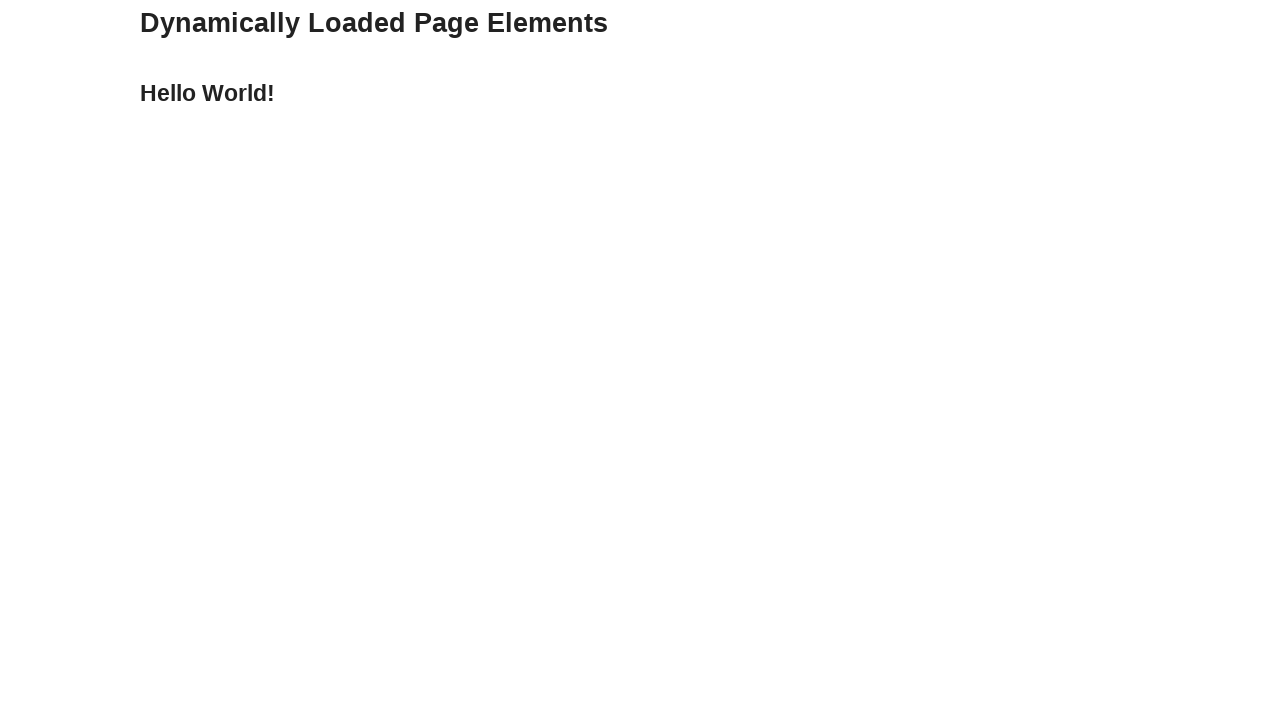